Tests scrolling functionality and verifies that the sum of values in a table matches the displayed total amount

Starting URL: https://www.rahulshettyacademy.com/AutomationPractice/

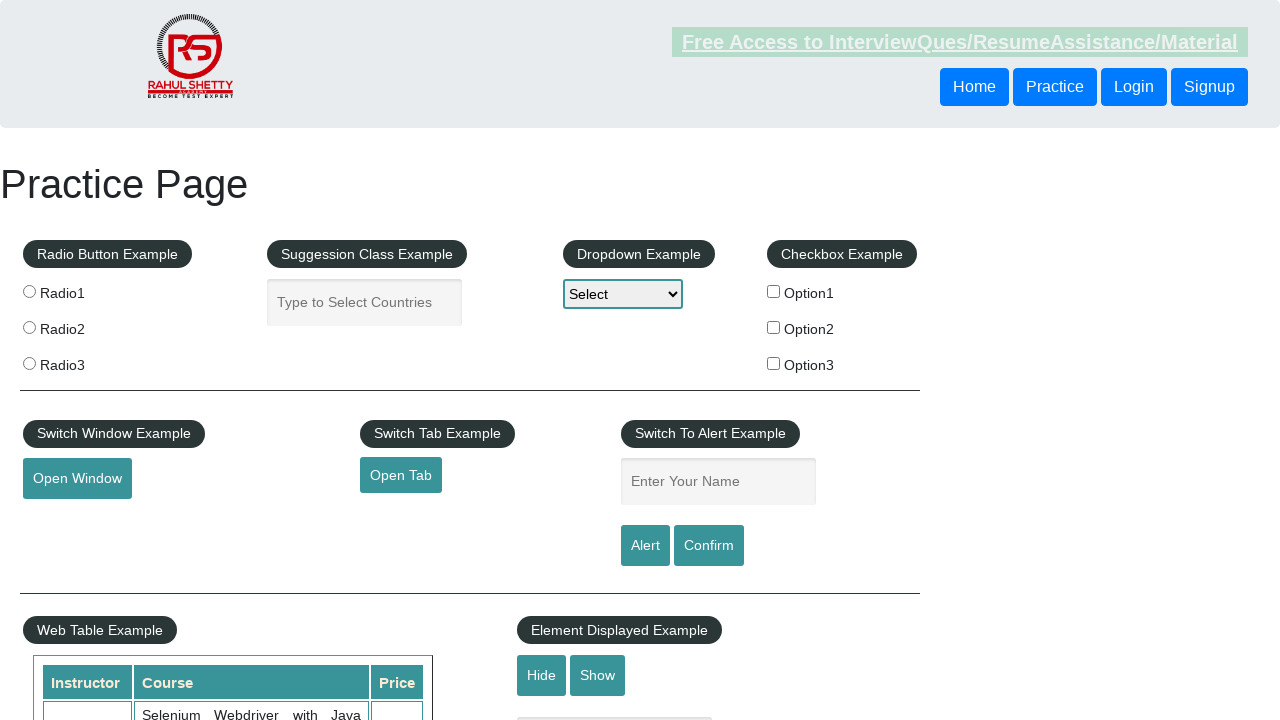

Scrolled down the page by 500 pixels
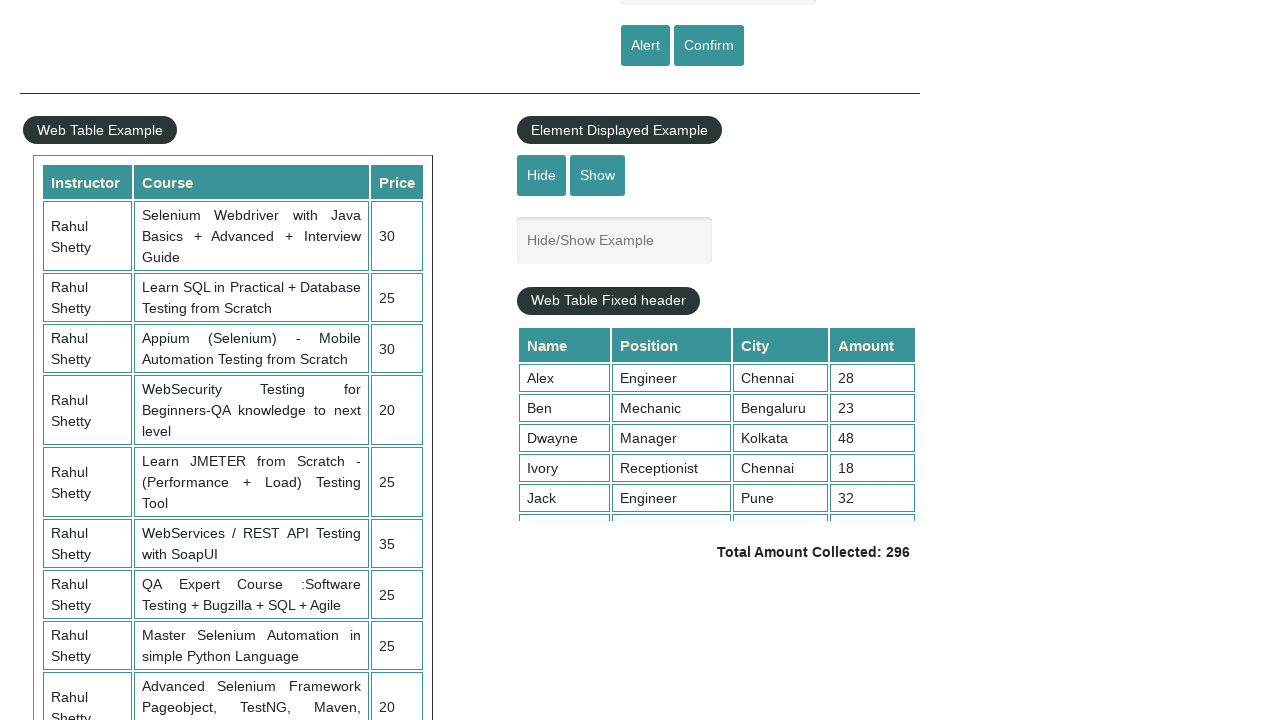

Scrolled within the table element to 5000 pixels
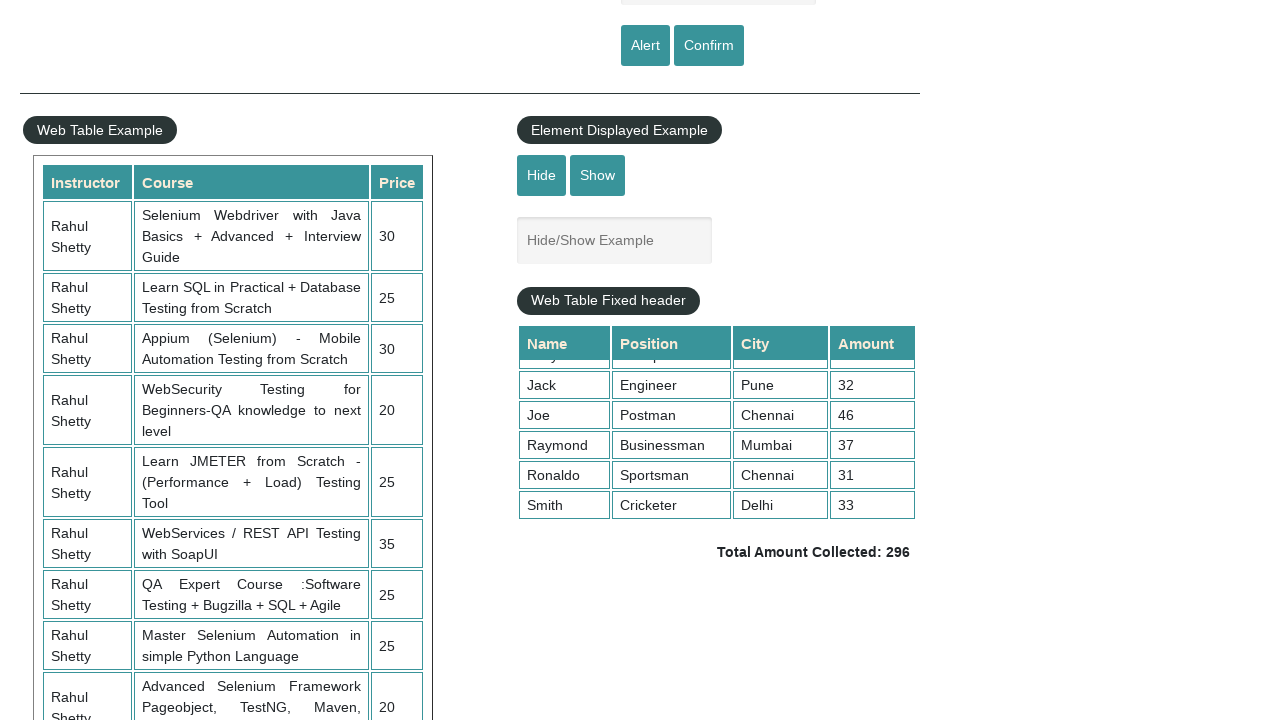

Retrieved all amount cells from the table
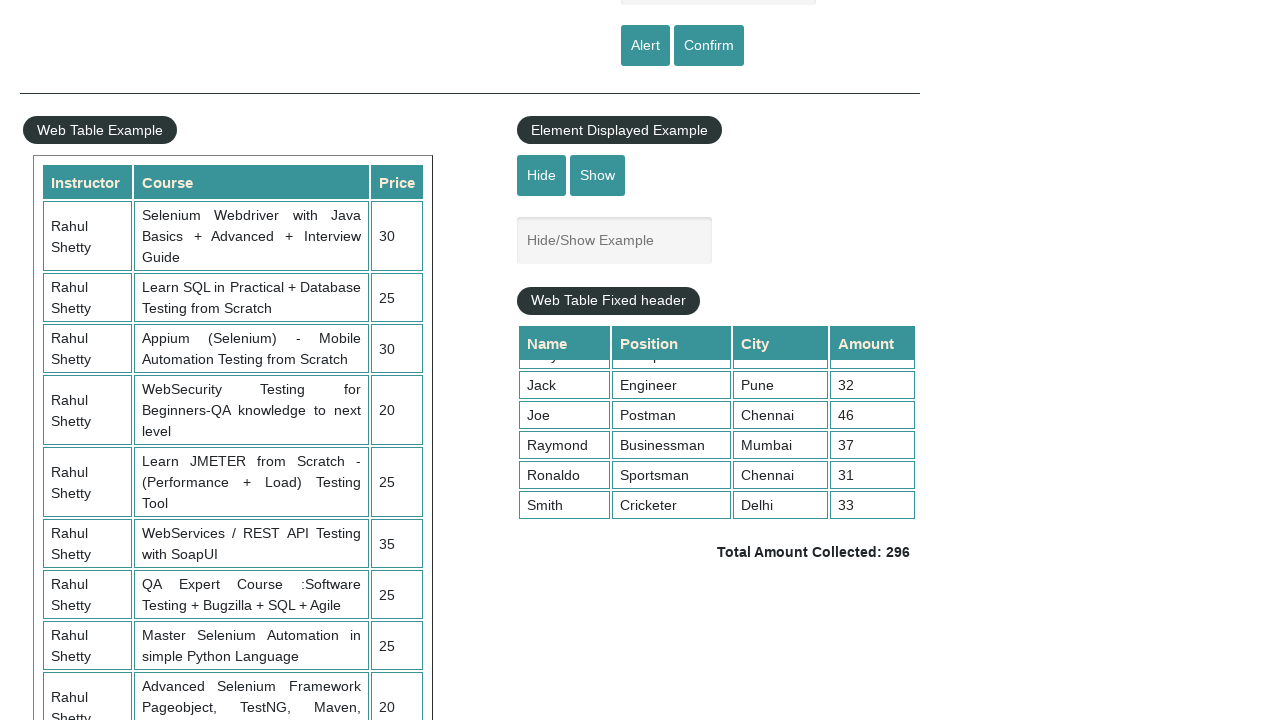

Calculated sum of all table amounts: 296
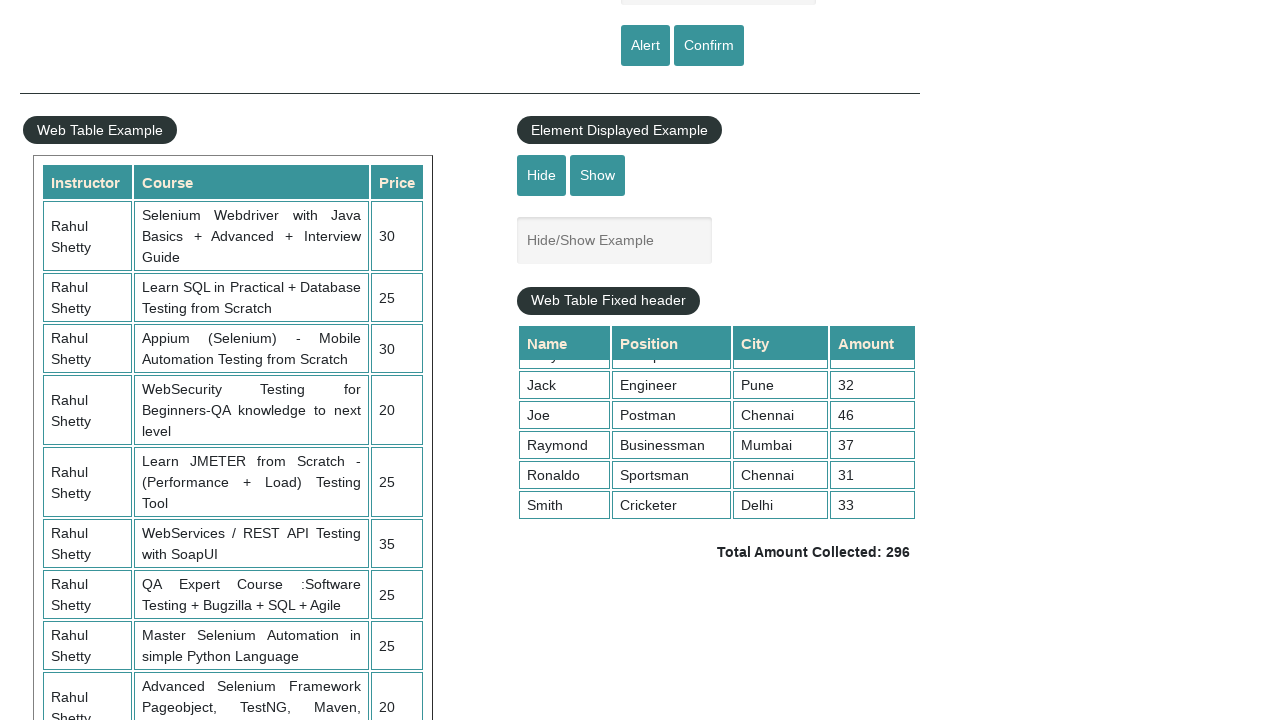

Retrieved displayed total amount: 296
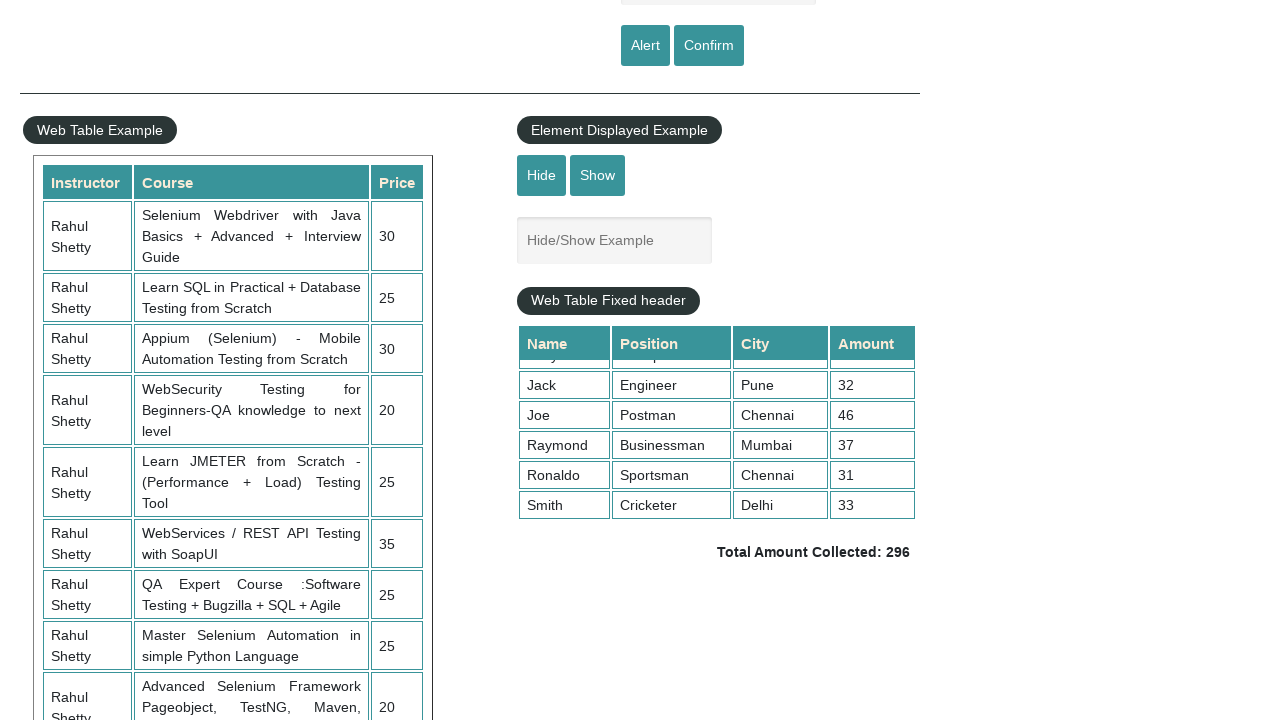

Verified that calculated sum (296) matches displayed total (296)
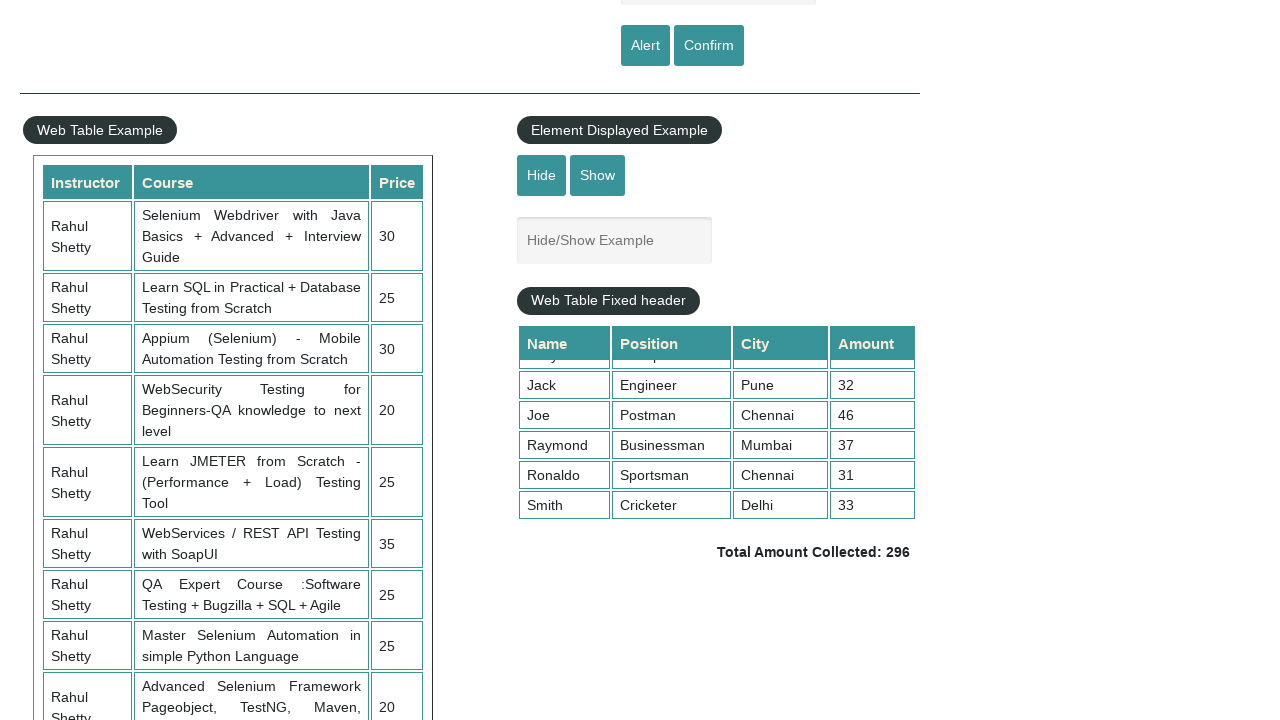

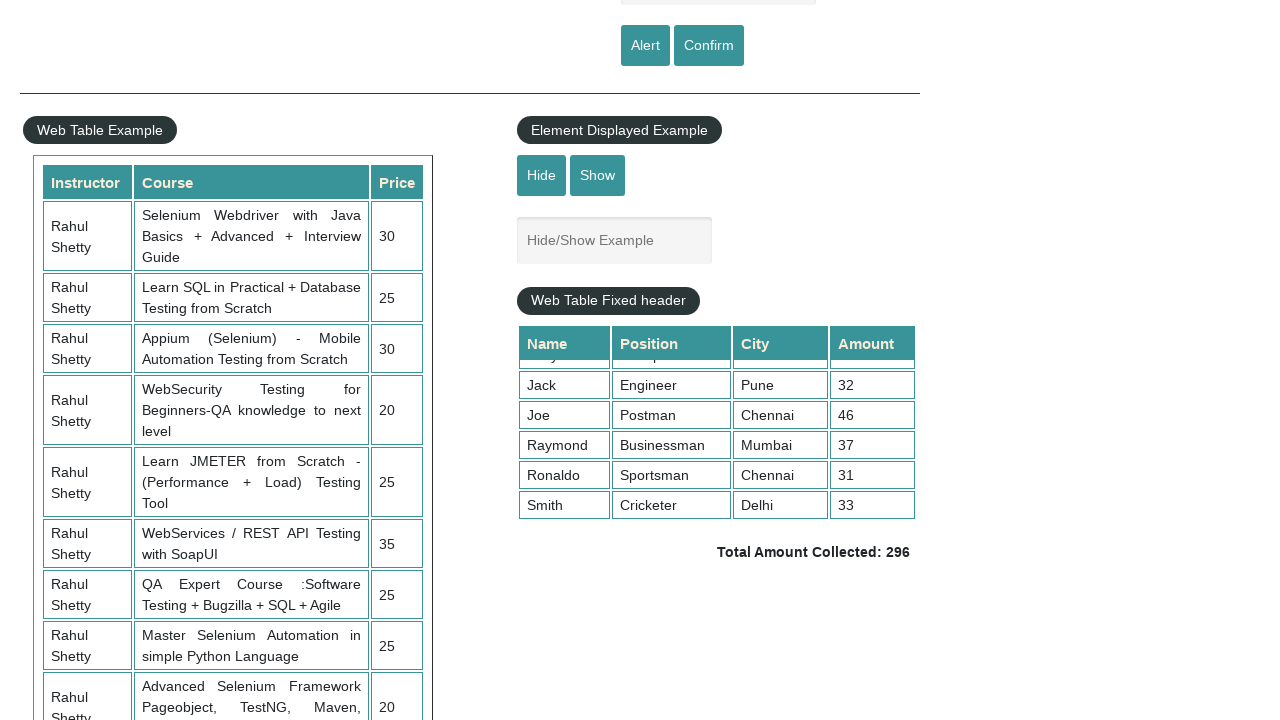